Tests mouse hover actions, scrolling to elements, keyboard actions with shift key, double-click, and context click (right-click) interactions

Starting URL: https://rahulshettyacademy.com/AutomationPractice/

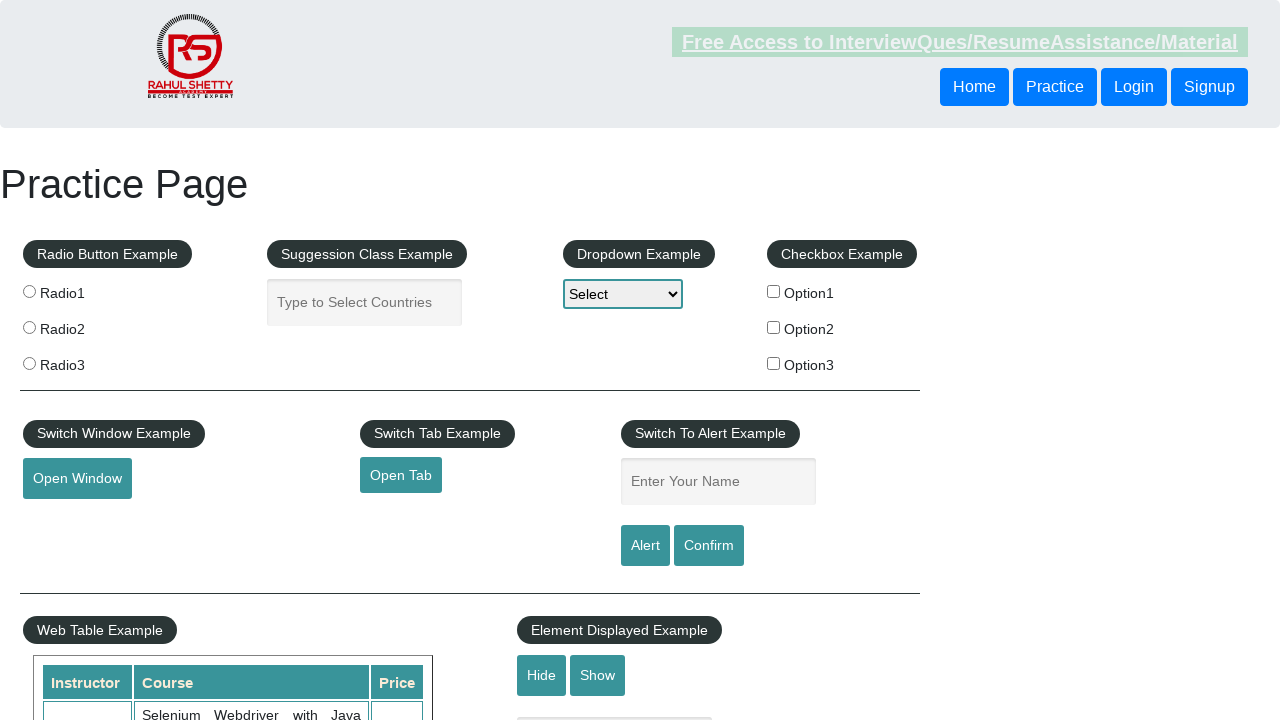

Scrolled to iFrame Example section
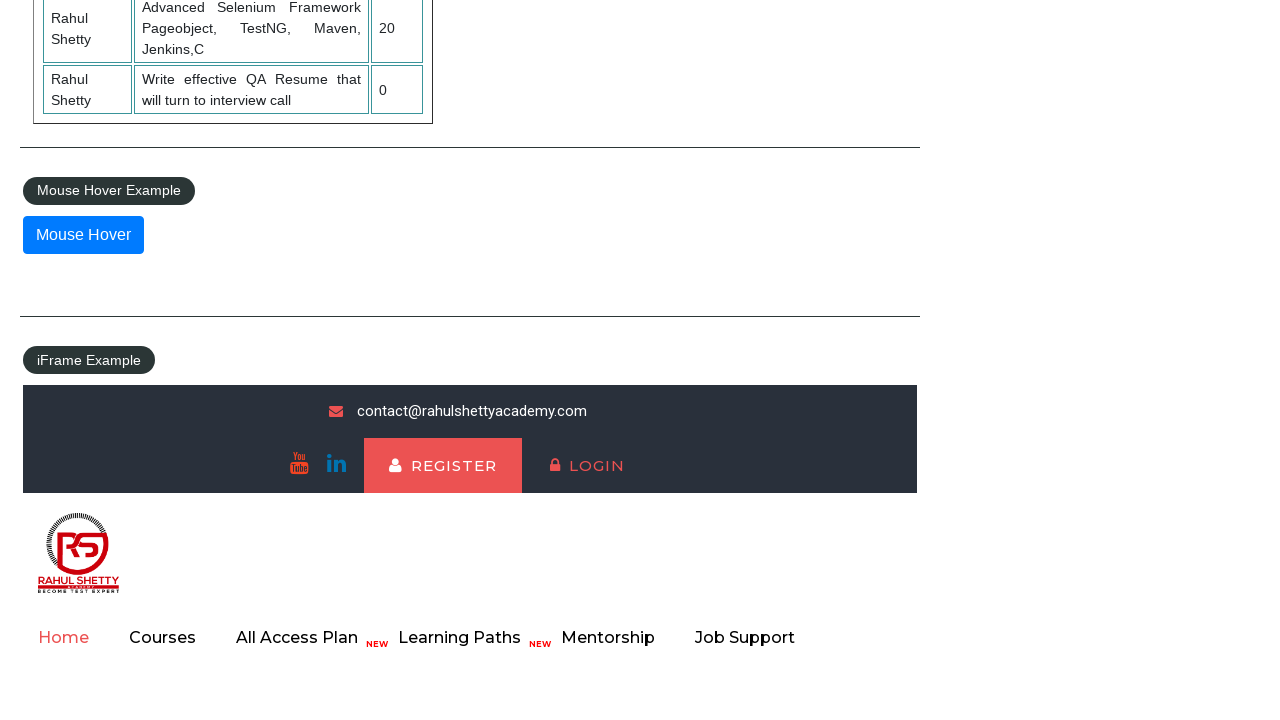

Hovered over mousehover element at (83, 235) on #mousehover
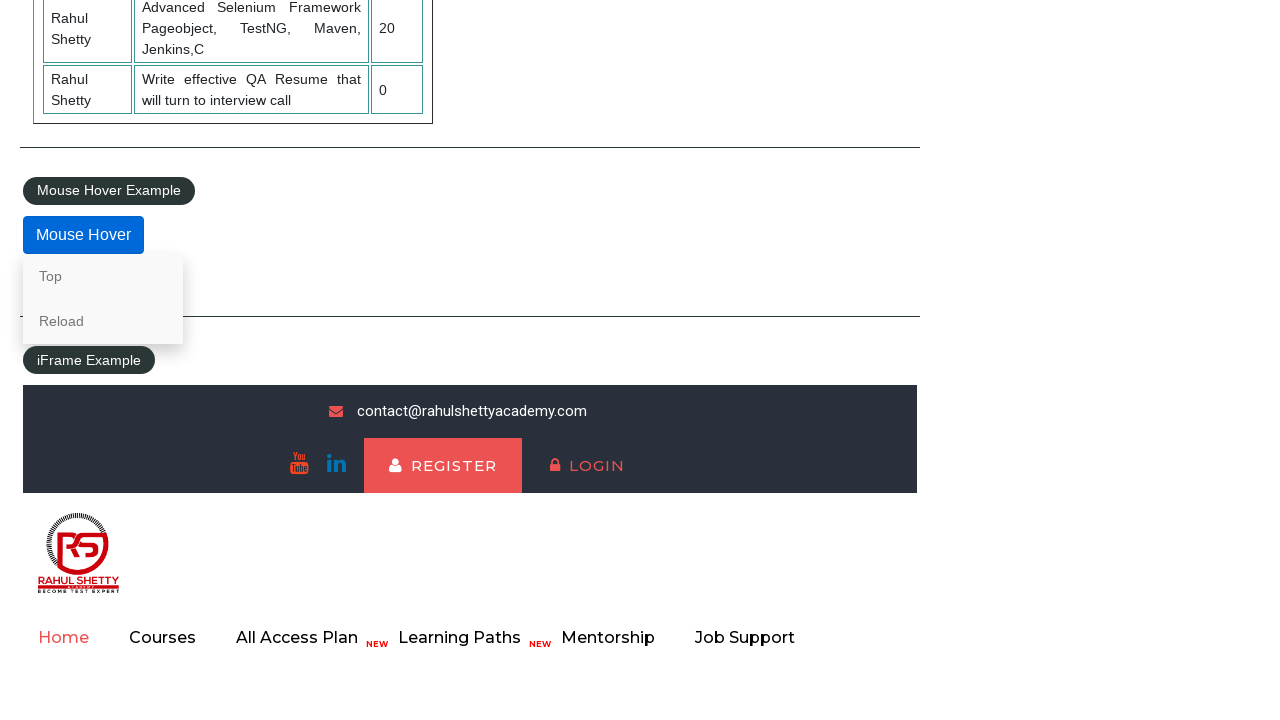

Scrolled to autocomplete field
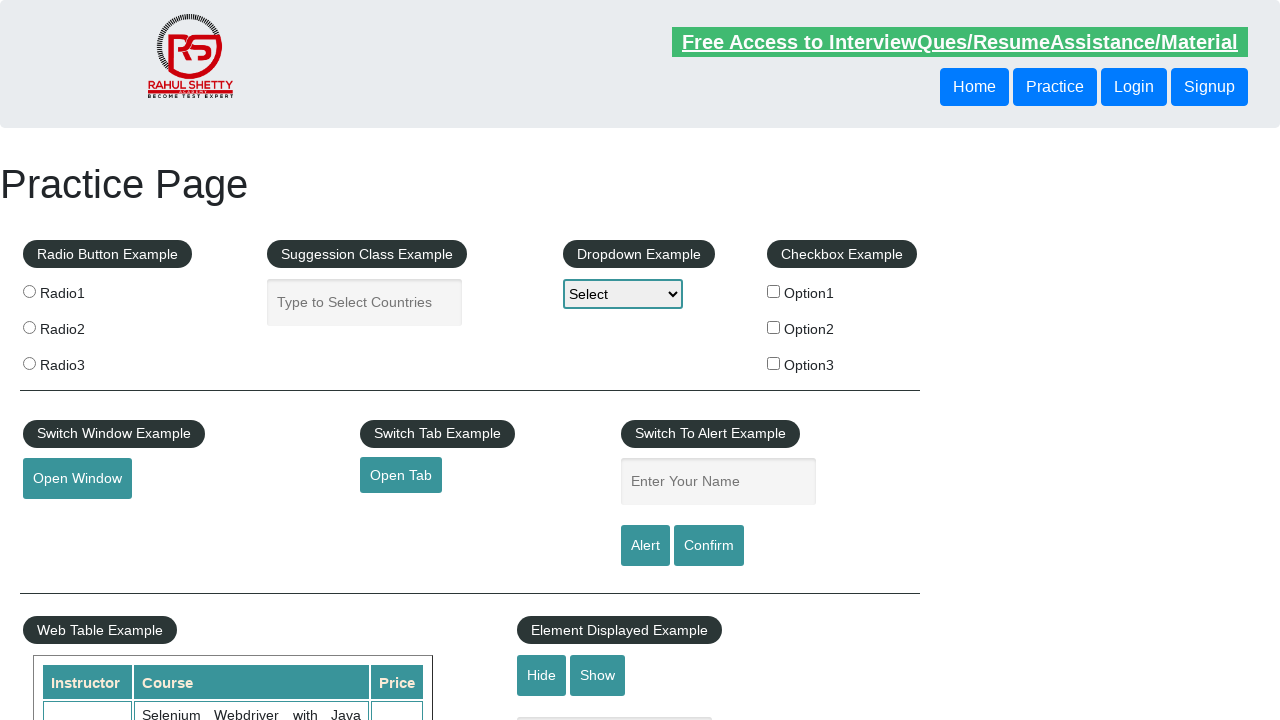

Clicked on autocomplete field at (365, 302) on #autocomplete
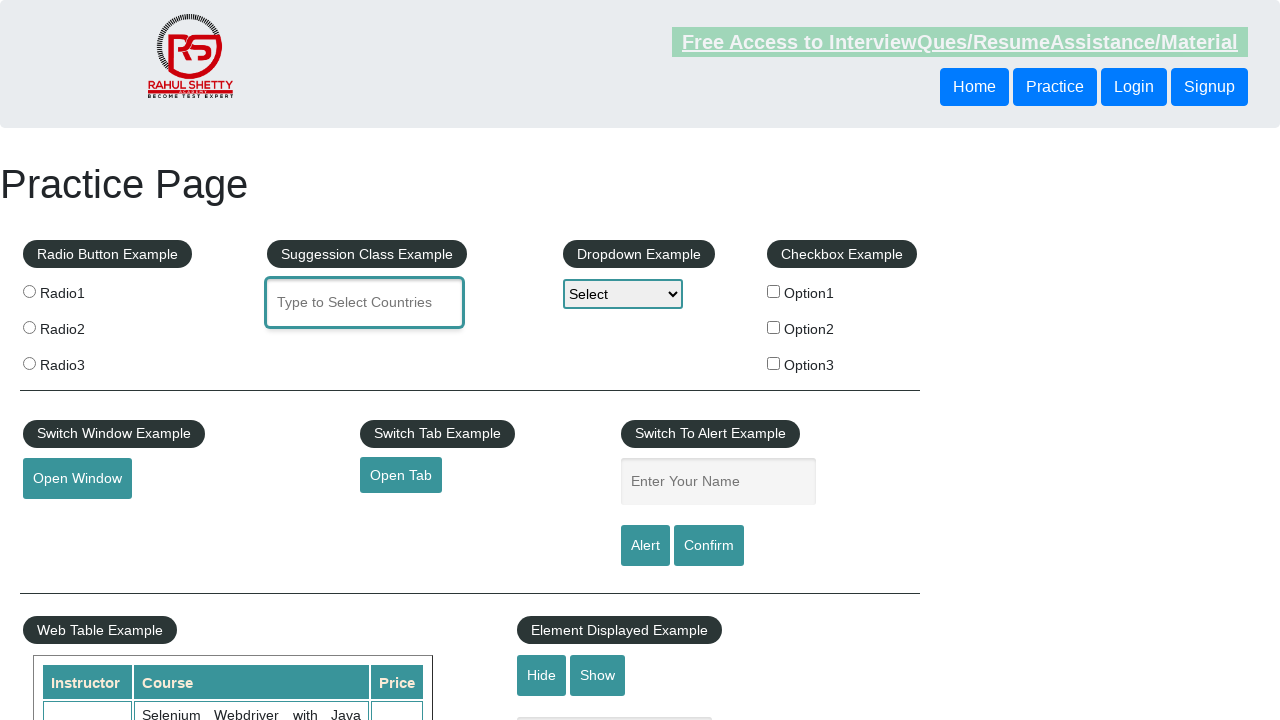

Pressed Shift key down
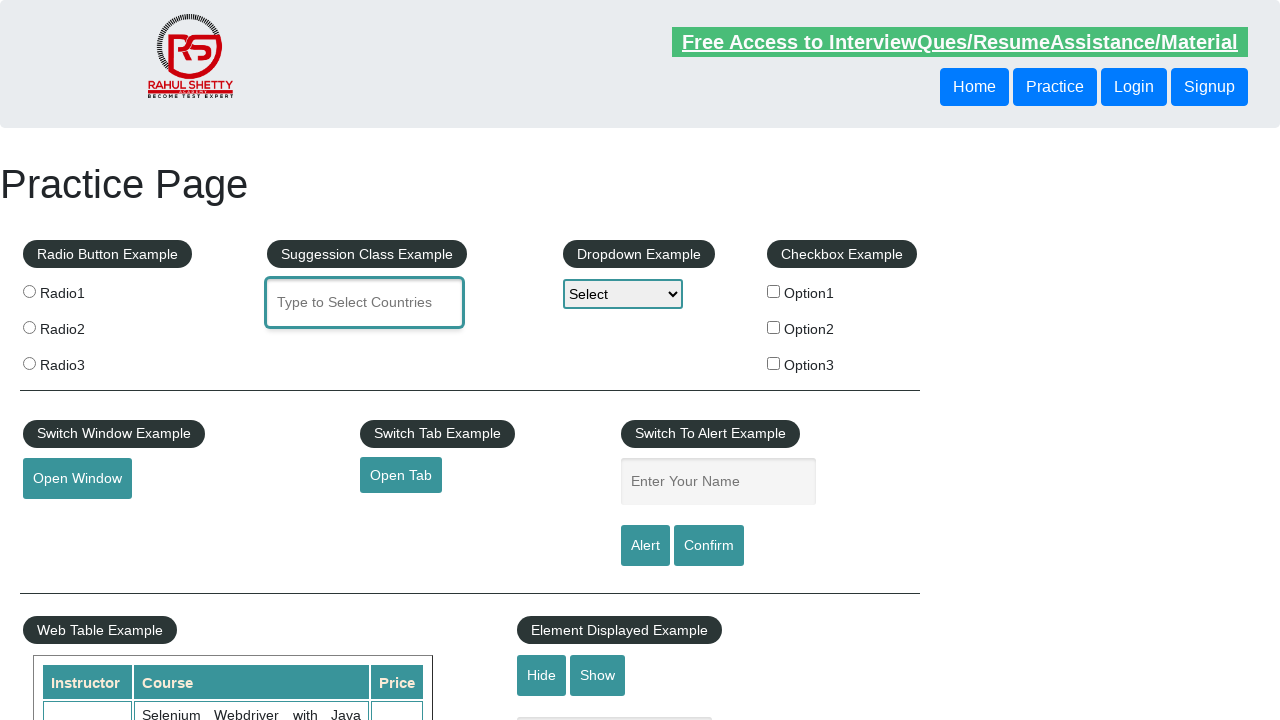

Typed 'INDIA' with Shift key held
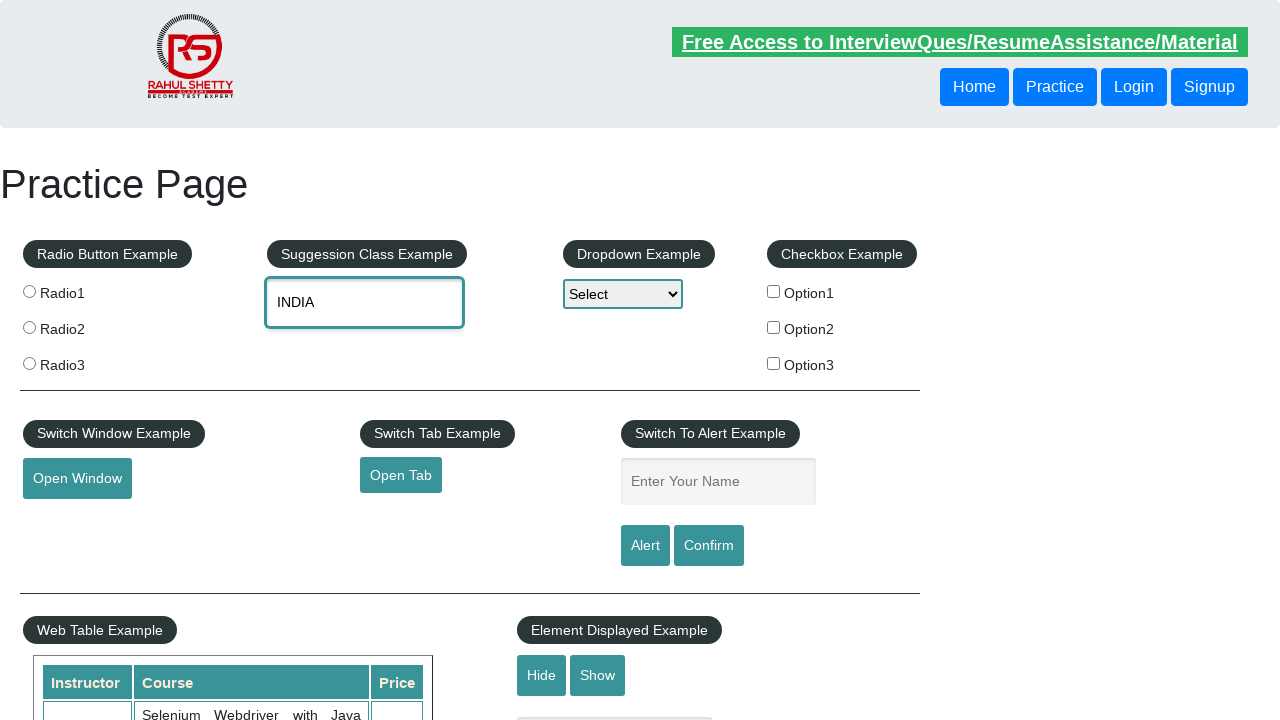

Released Shift key
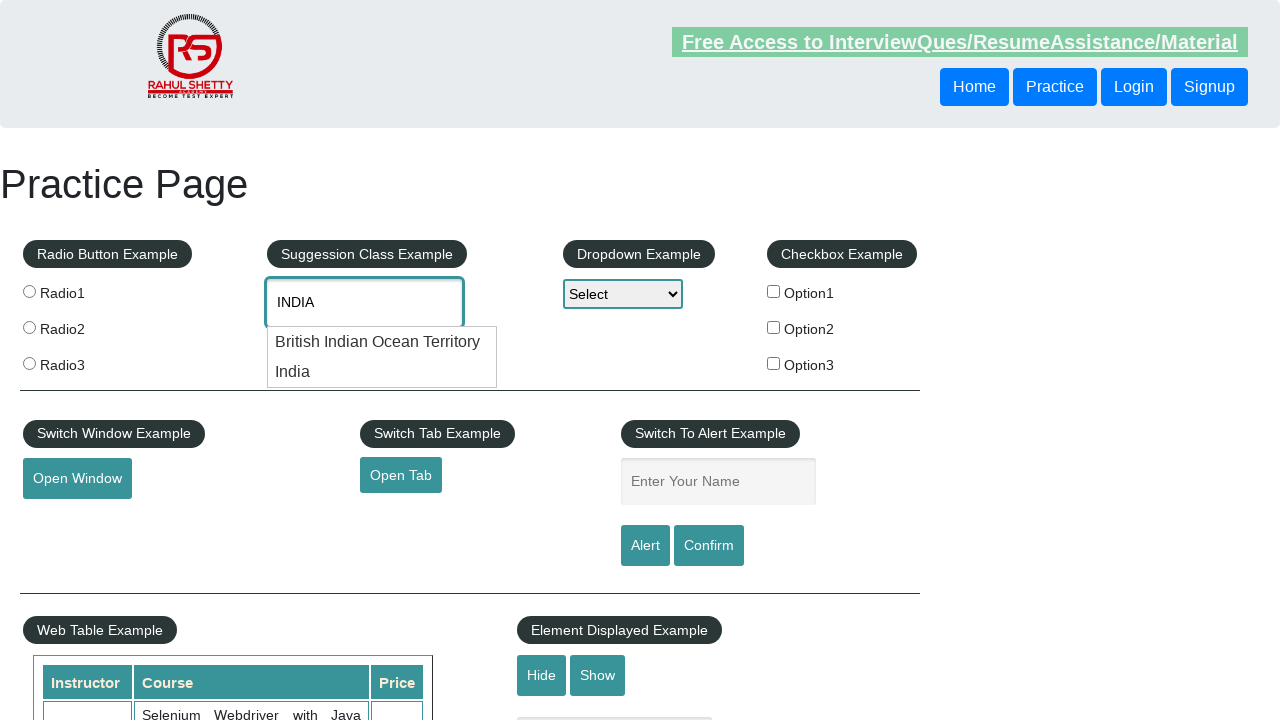

Double-clicked on autocomplete field to select text at (365, 302) on #autocomplete
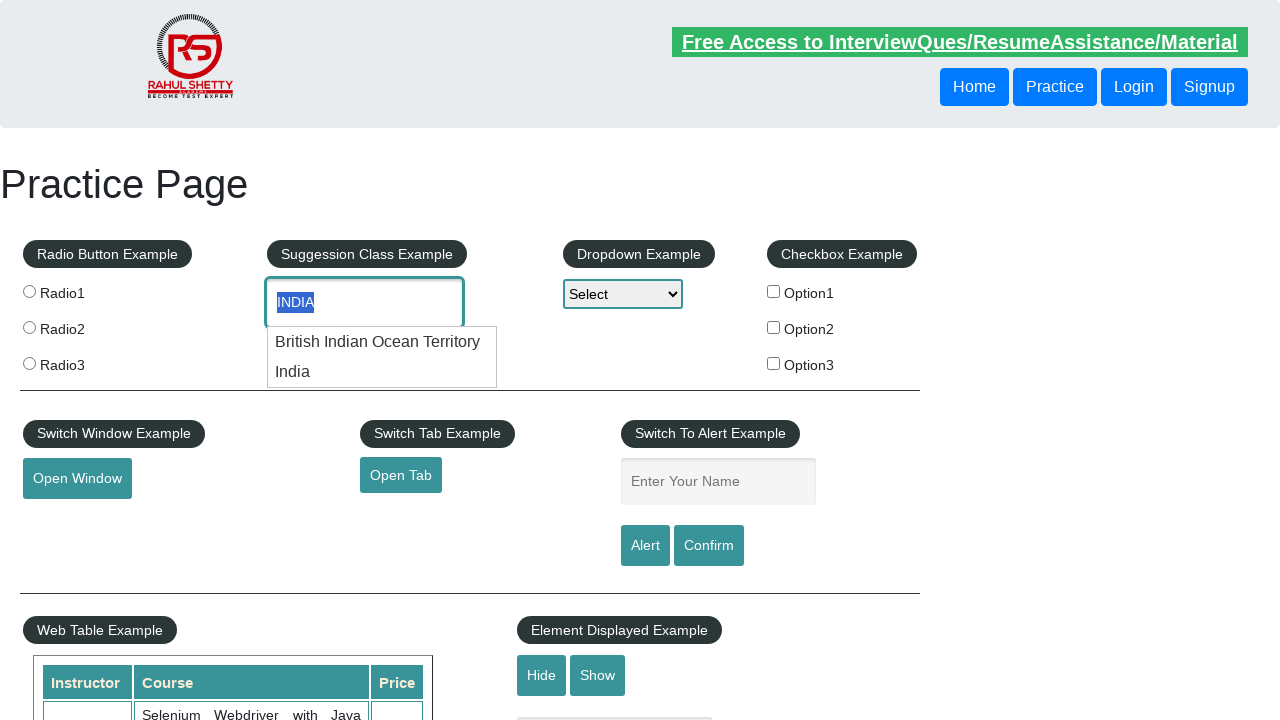

Right-clicked on open window button at (77, 479) on #openwindow
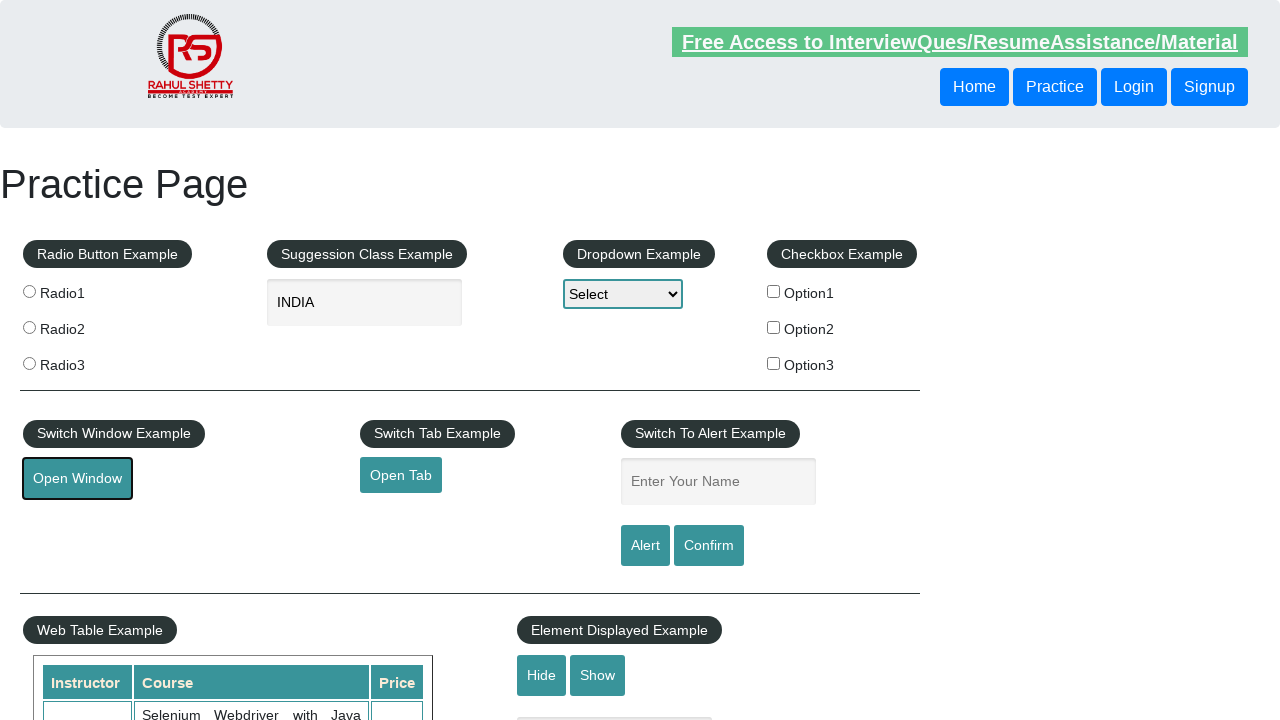

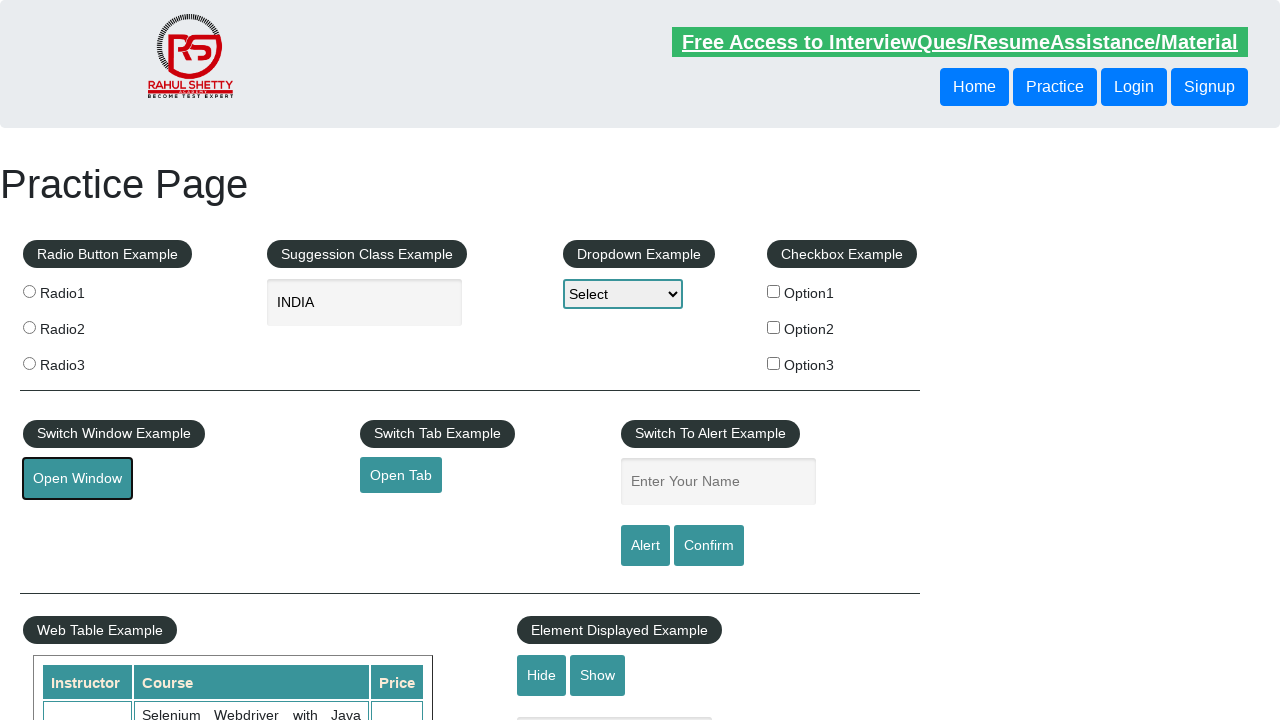